Tests JavaScript prompt dialog by clicking the third button, entering a name in the prompt, accepting it, and verifying the name appears in the result message

Starting URL: https://the-internet.herokuapp.com/javascript_alerts

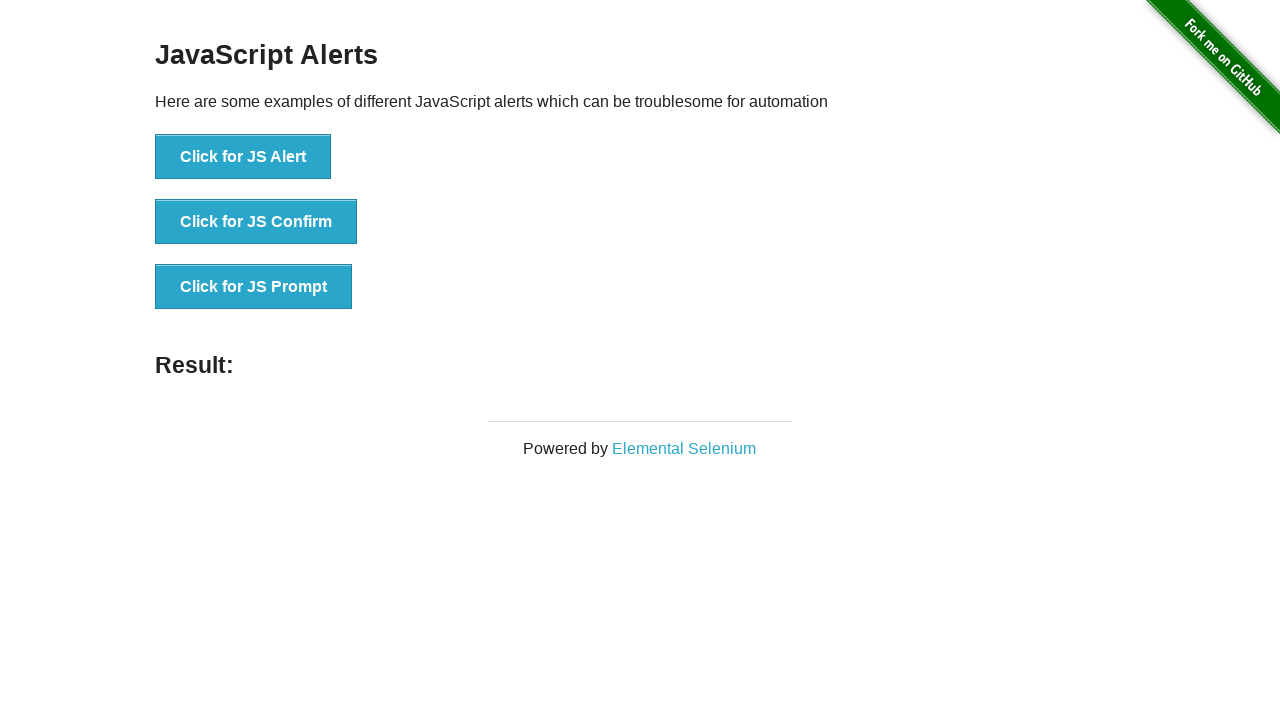

Set up dialog handler to accept prompt with name 'Mehmet'
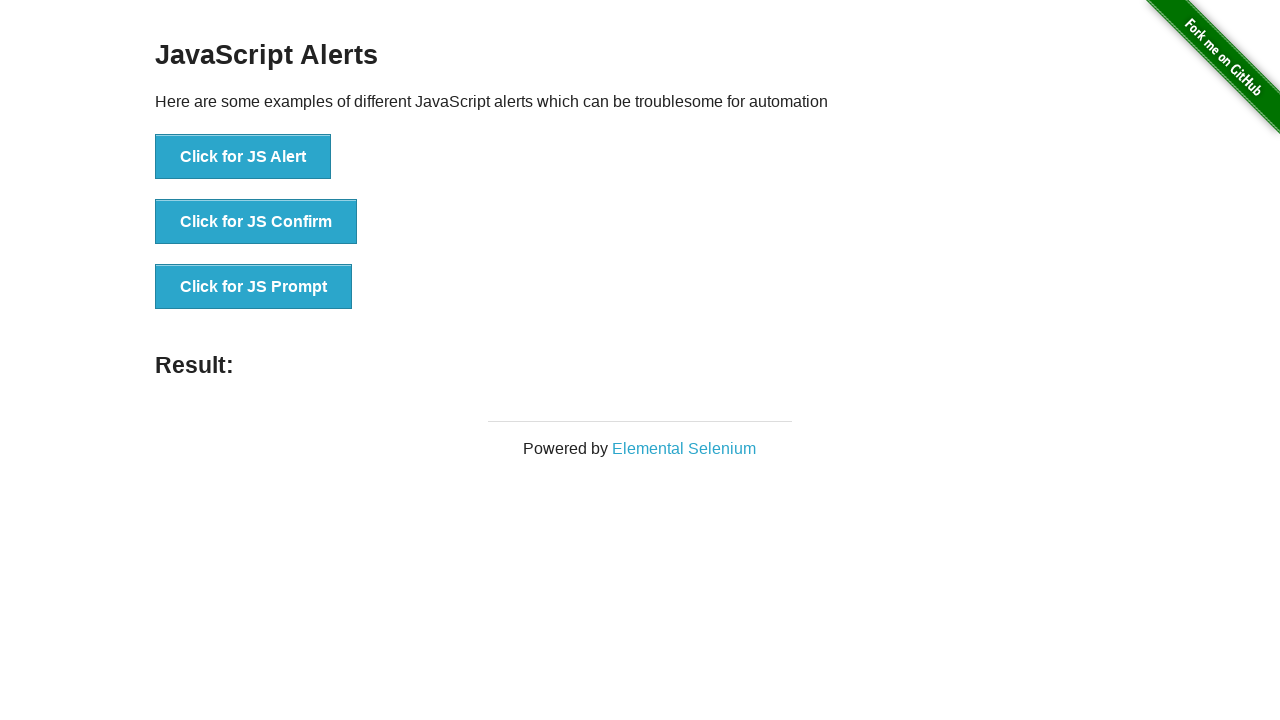

Clicked the 'Click for JS Prompt' button to trigger JavaScript prompt dialog at (254, 287) on xpath=//button[text()='Click for JS Prompt']
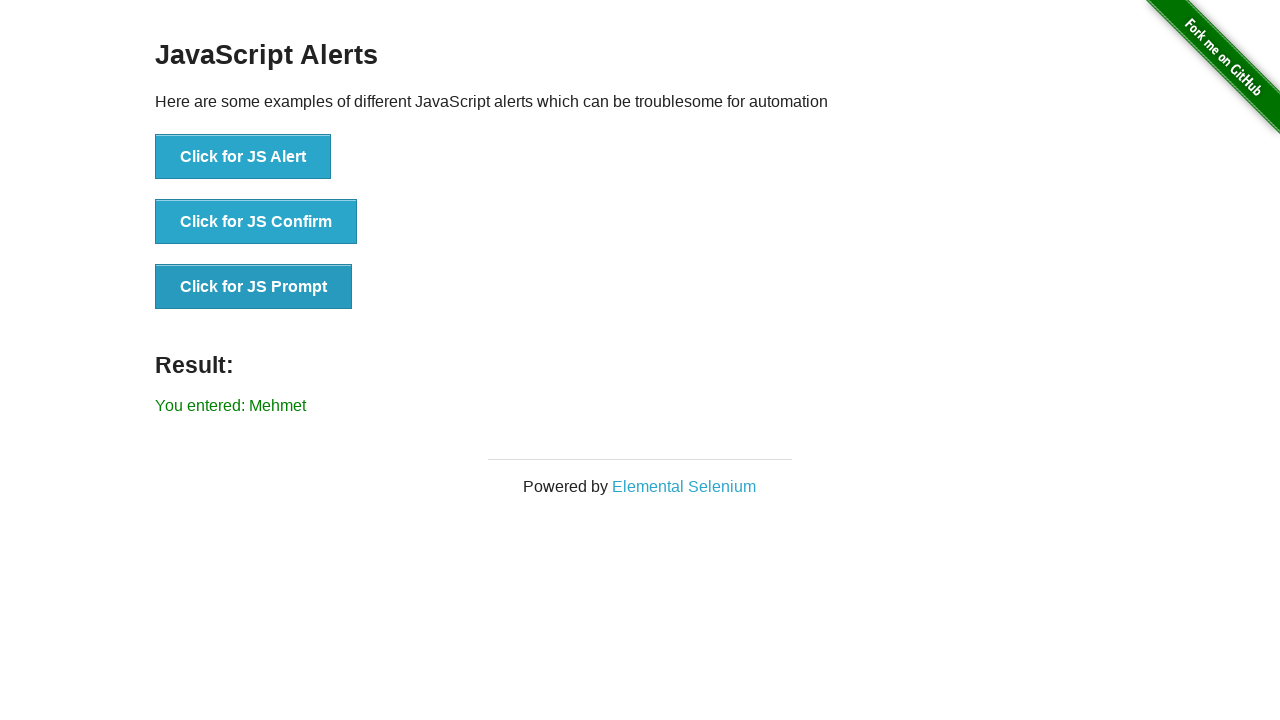

Waited for result message element to appear
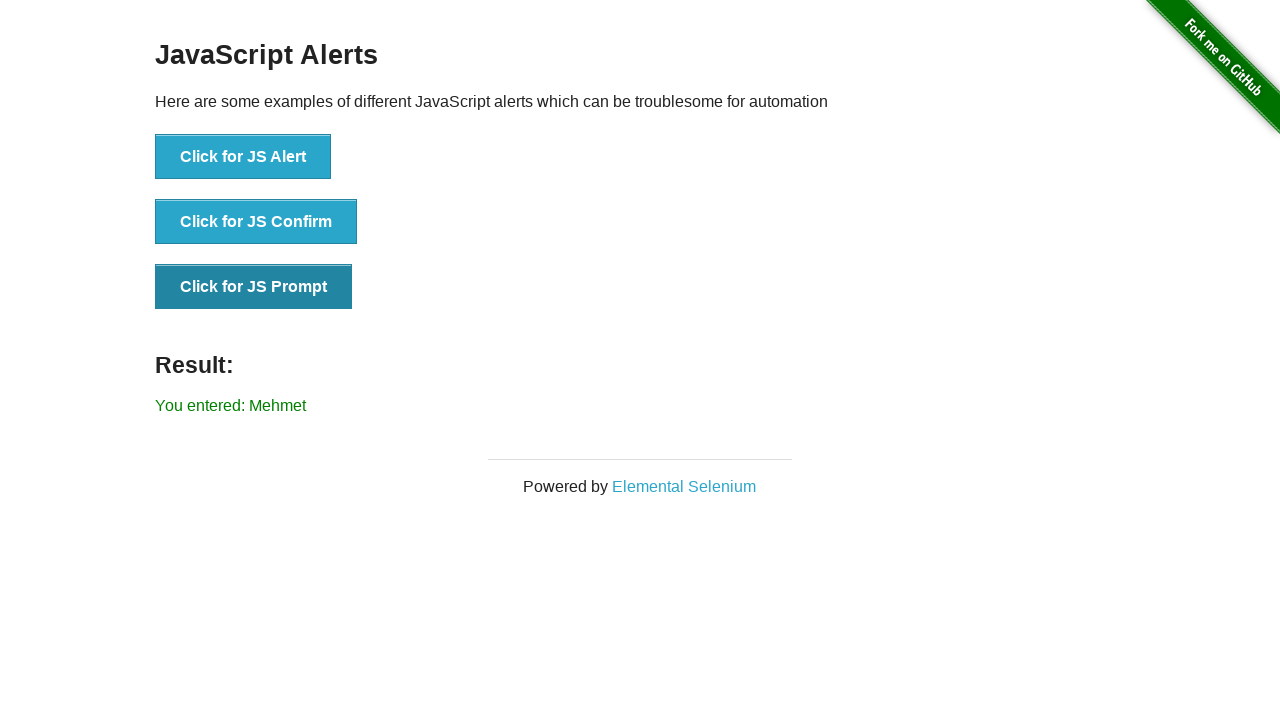

Retrieved result text content from result element
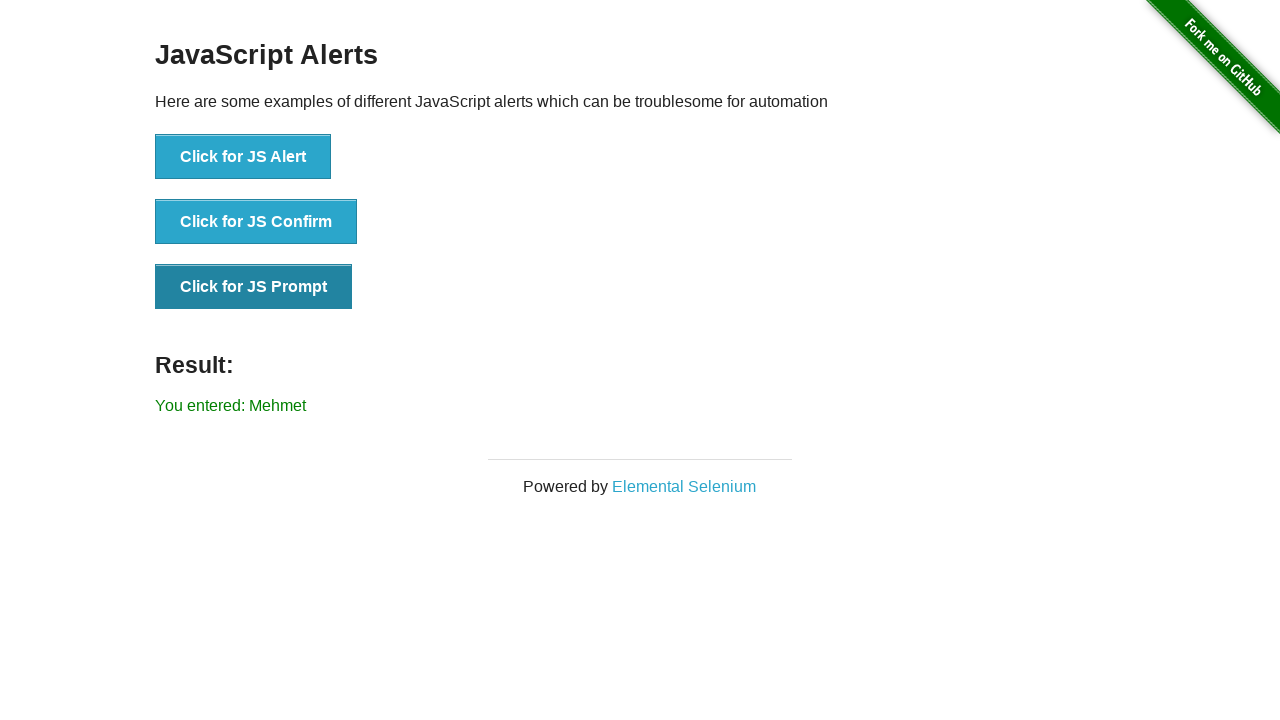

Verified that result message contains 'Mehmet'
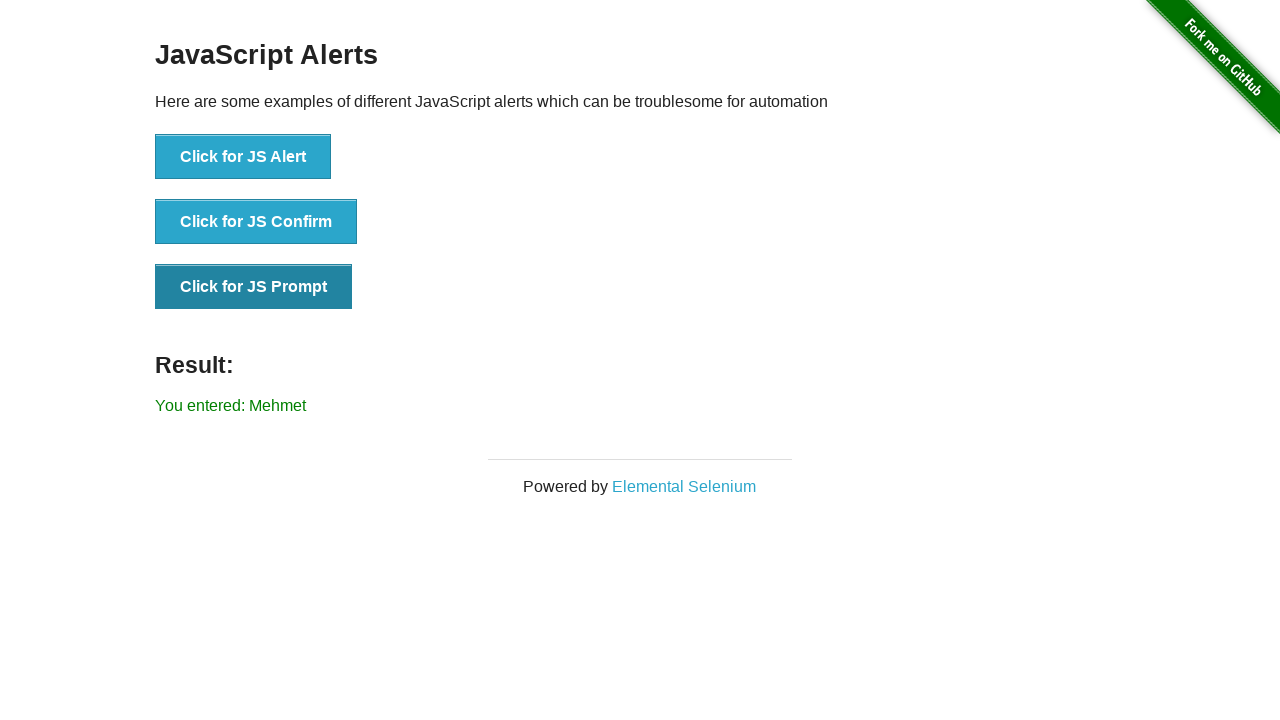

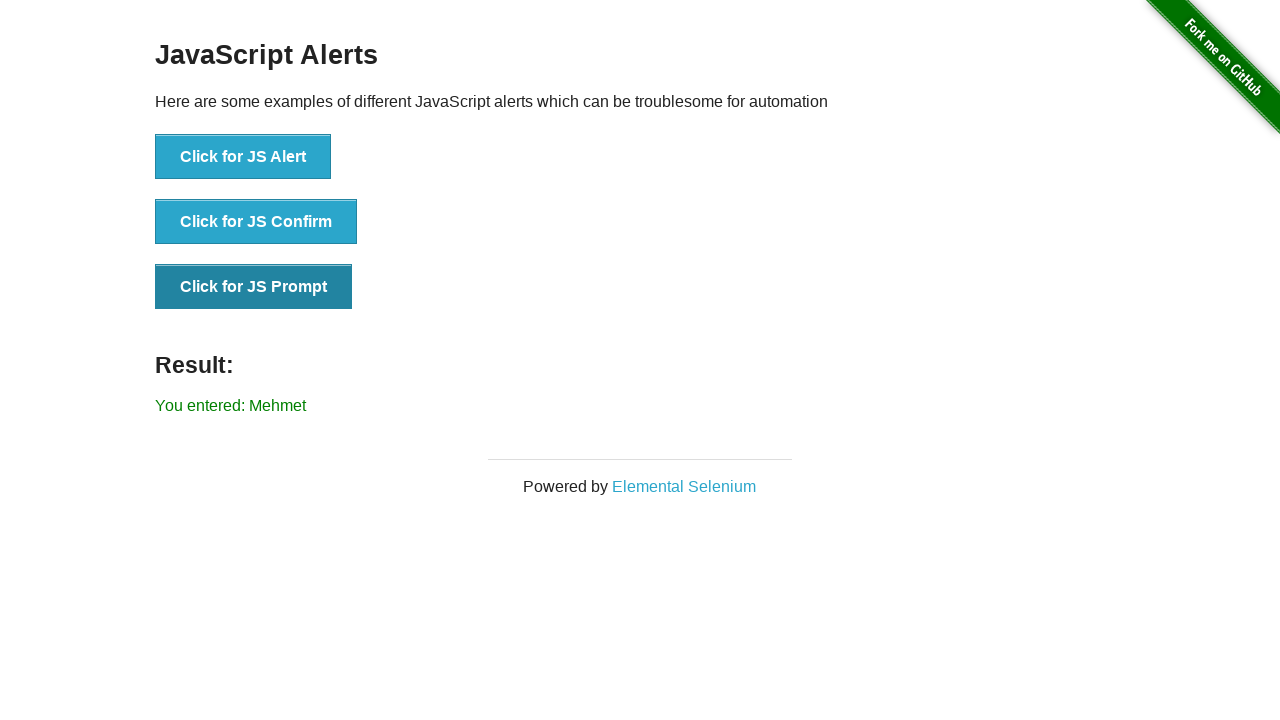